Tests JavaScript alert handling by clicking a button that triggers an alert and accepting it

Starting URL: https://the-internet.herokuapp.com/javascript_alerts

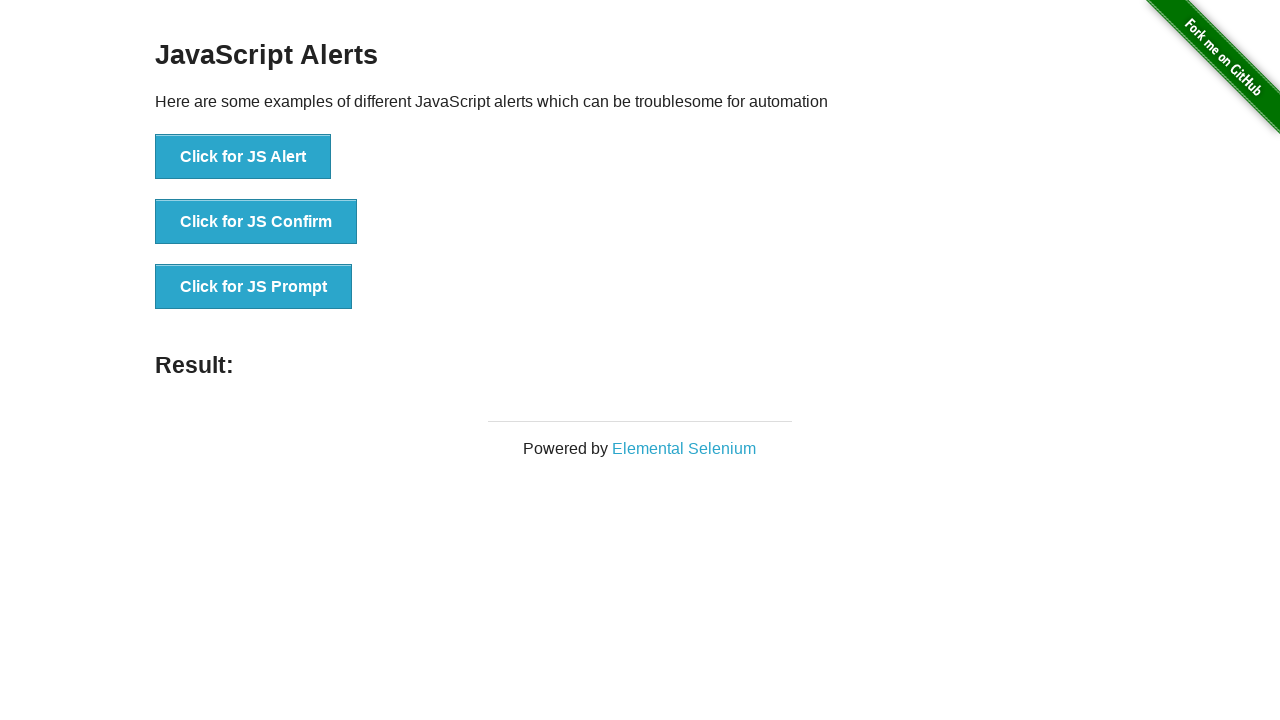

Clicked Alert button to trigger JavaScript alert at (243, 157) on xpath=//button[contains(text(),'Alert')]
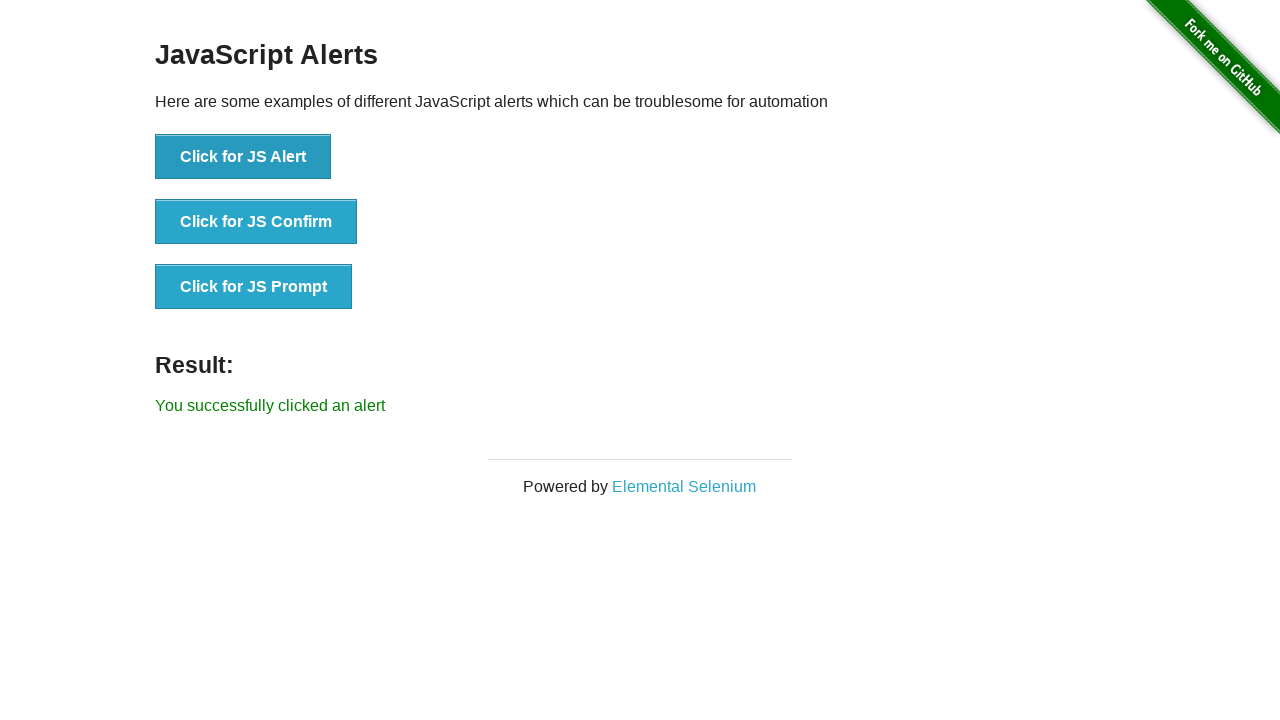

Set up dialog handler to accept alerts
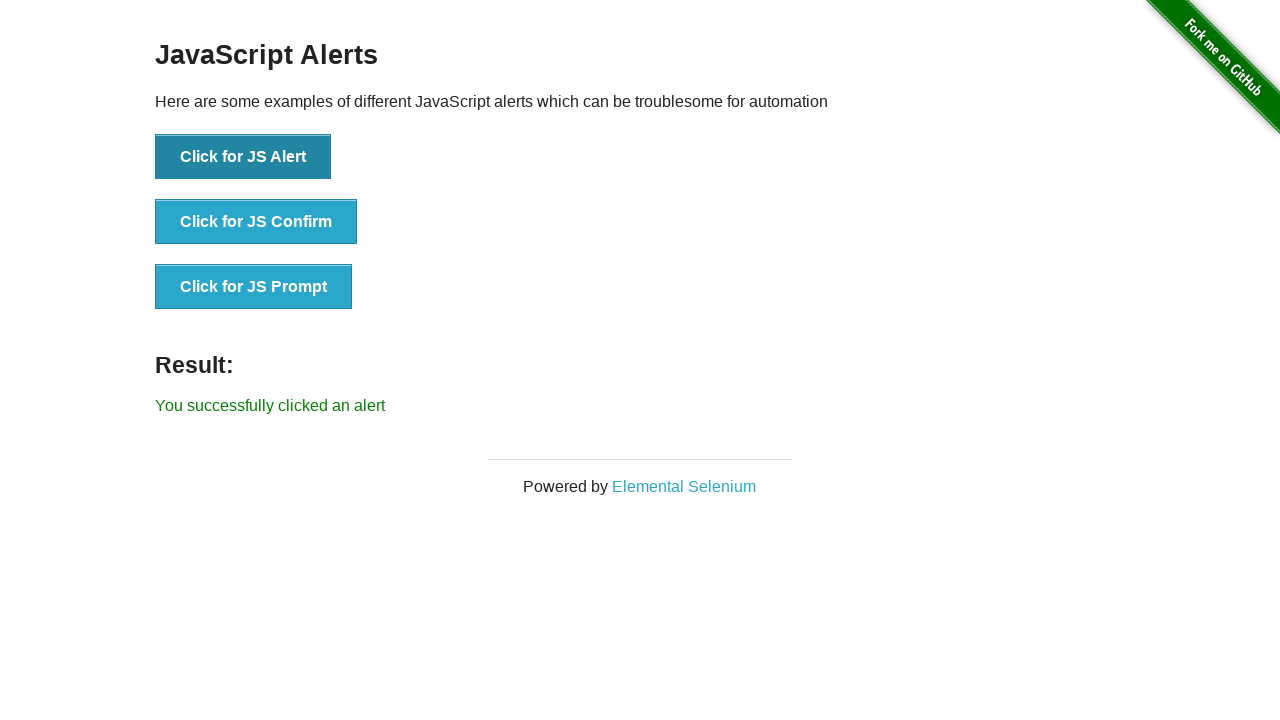

Clicked Alert button again to trigger alert and verify handler acceptance at (243, 157) on xpath=//button[contains(text(),'Alert')]
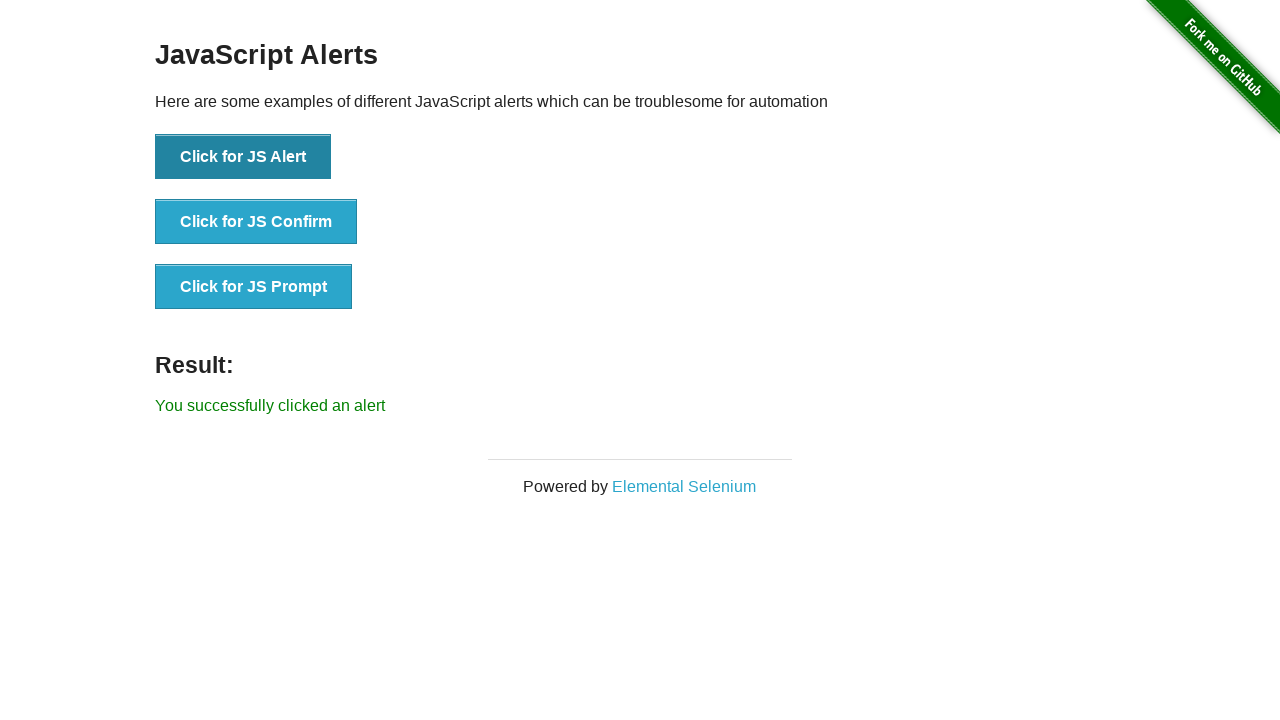

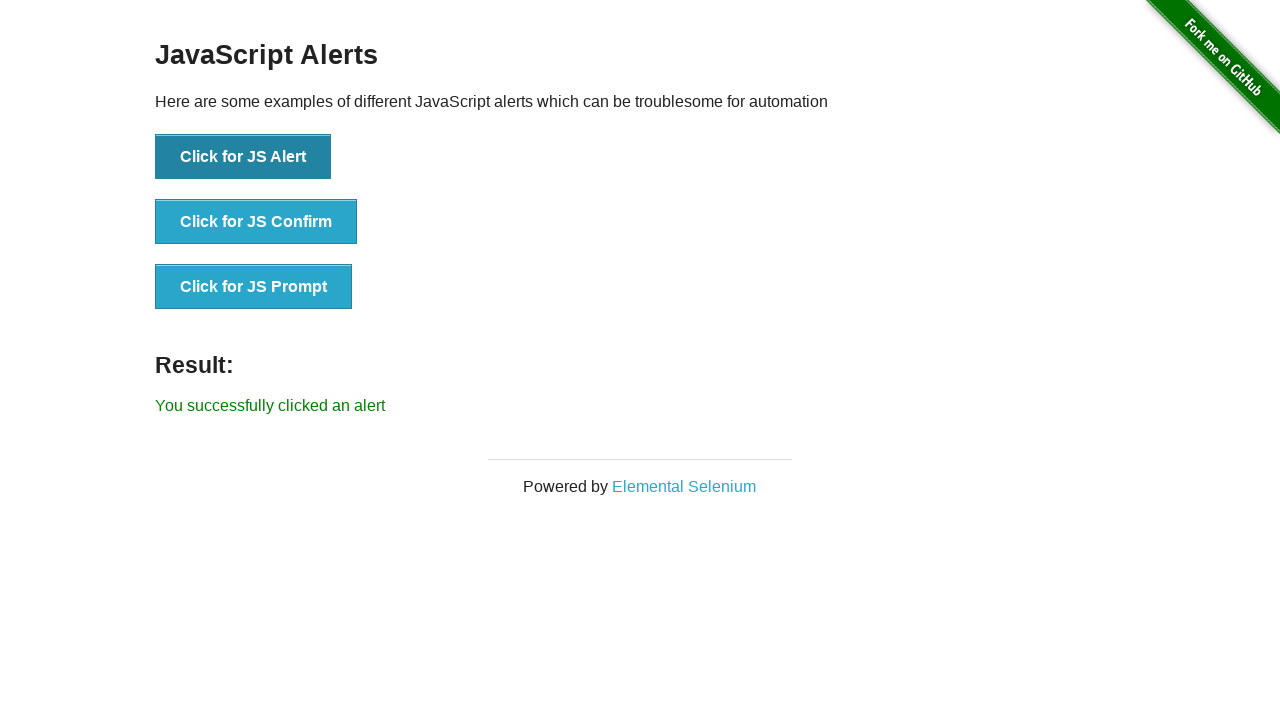